Navigates to the TodoMVC homepage, scrolls down the page, and clicks on the first JavaScript framework link (React) in the app list.

Starting URL: https://todomvc.com/

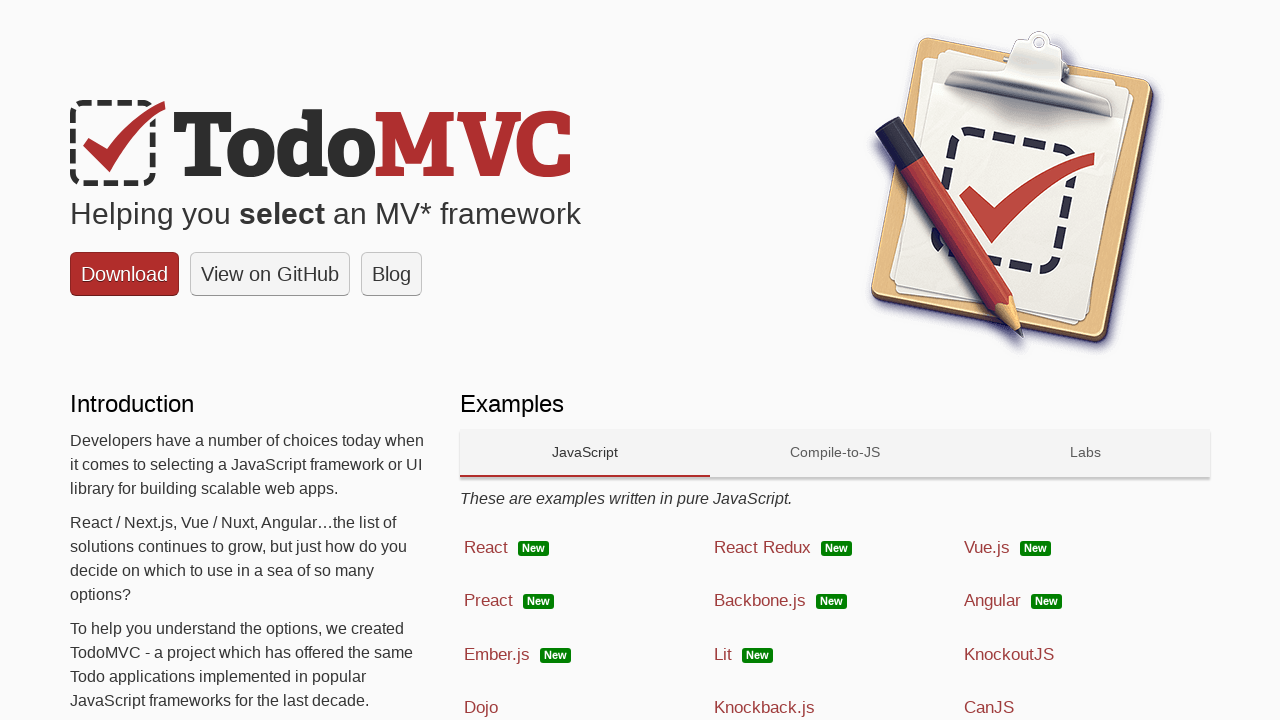

Navigated to TodoMVC homepage
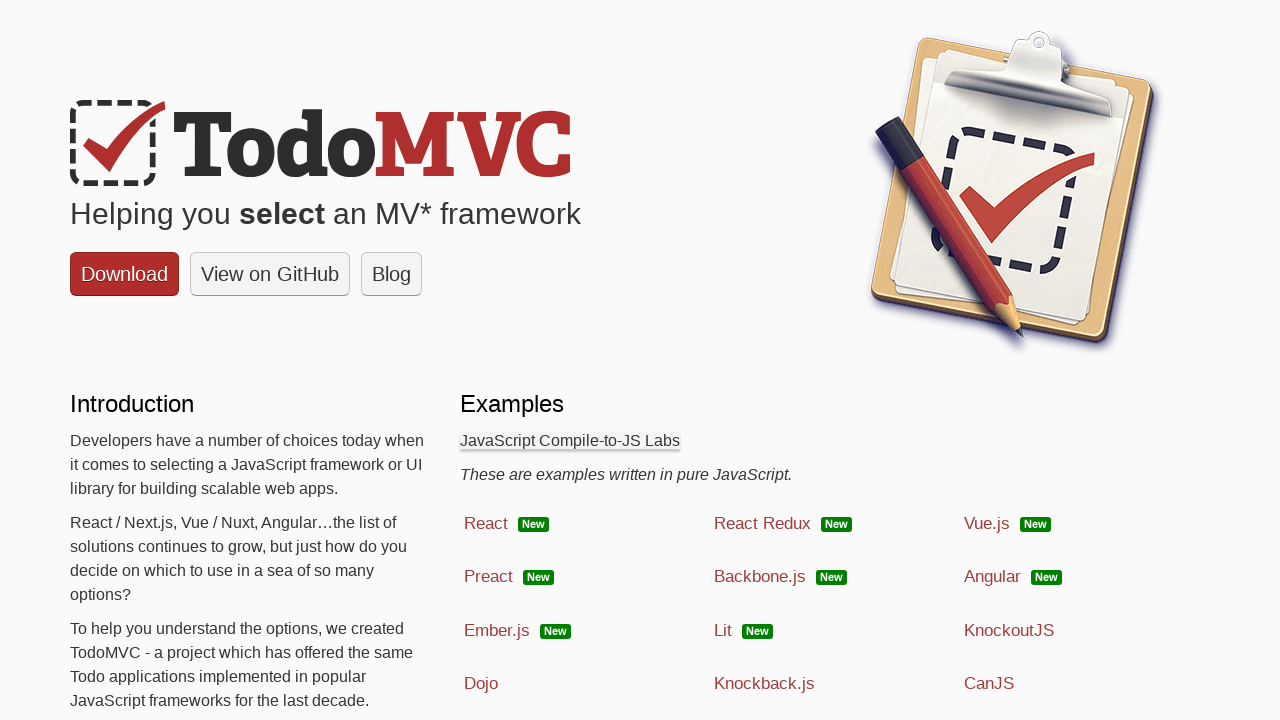

Scrolled down the page
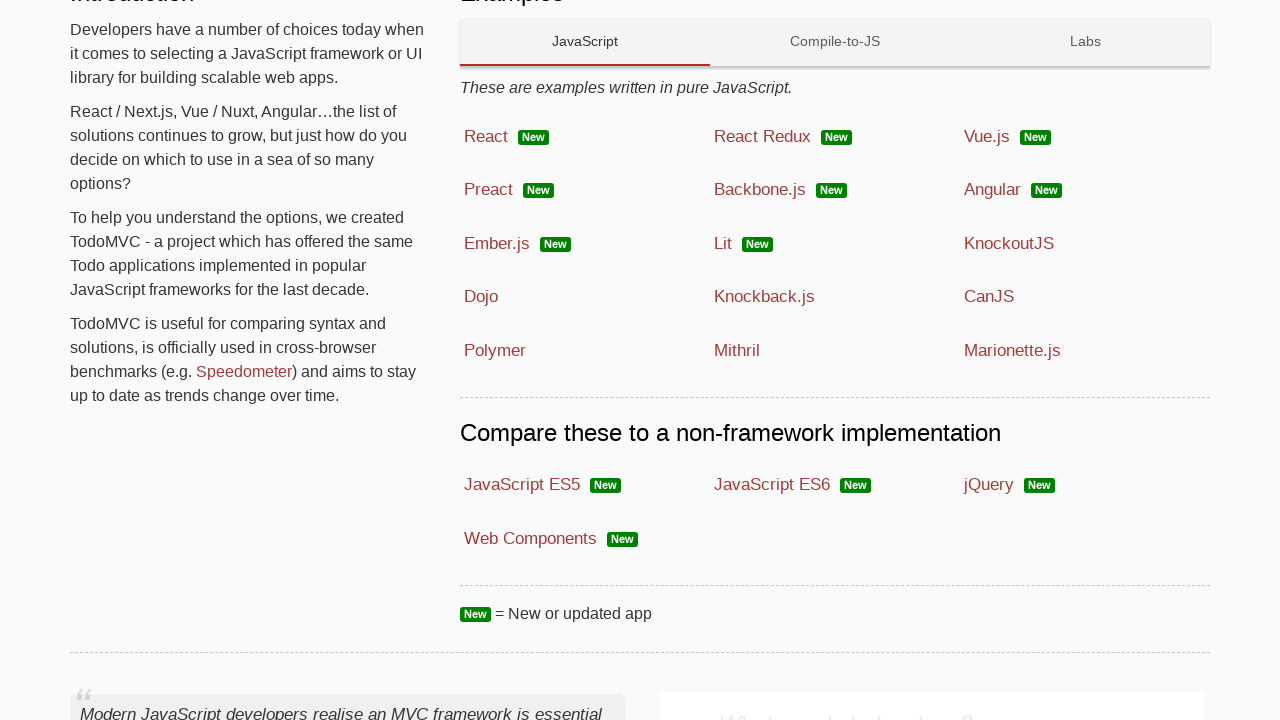

Clicked on React (first JavaScript framework link) at (486, 136) on .js-app-list:nth-child(1) li:nth-child(1) .link
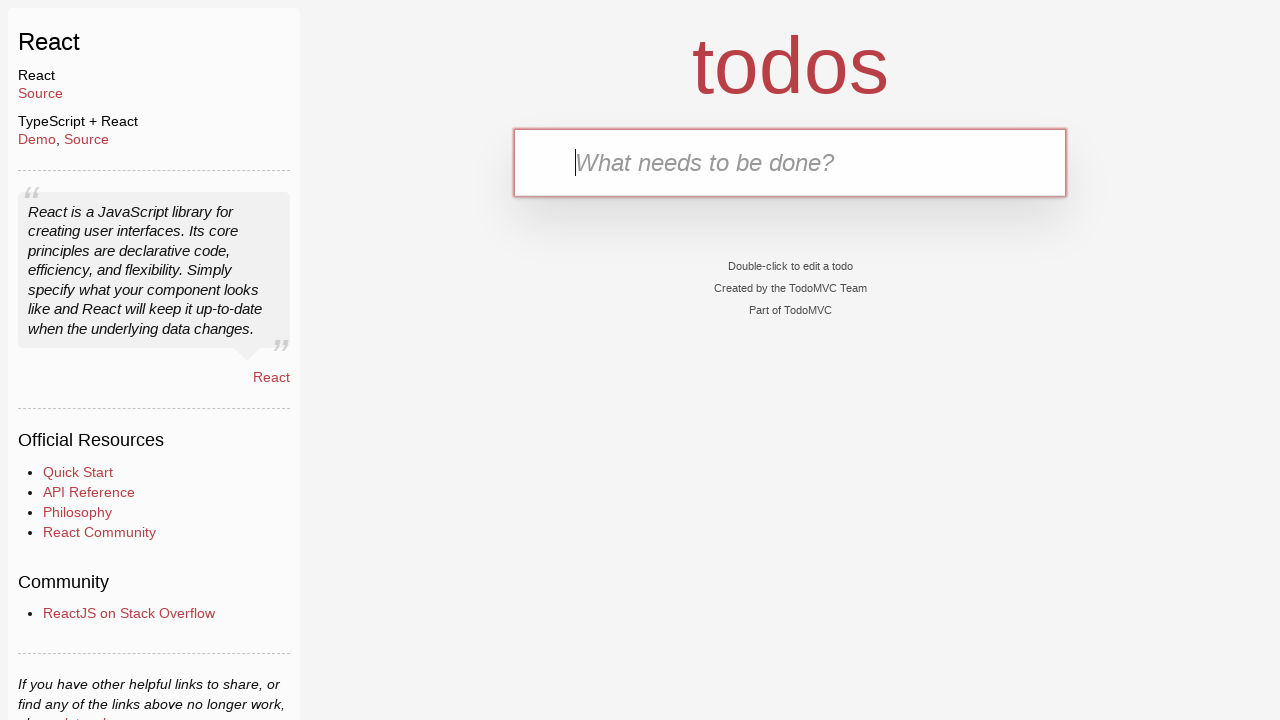

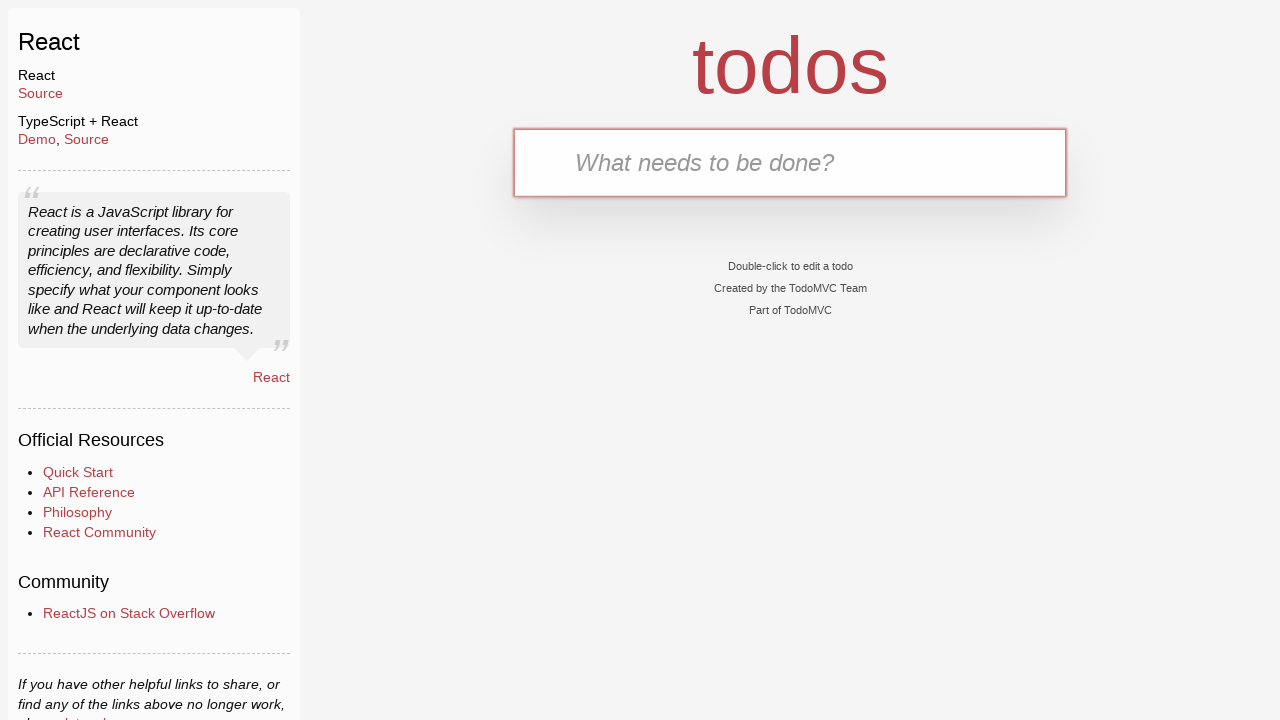